Tests a registration form by filling in first name, last name, and email fields, then submitting the form and verifying the success message.

Starting URL: http://suninjuly.github.io/registration1.html

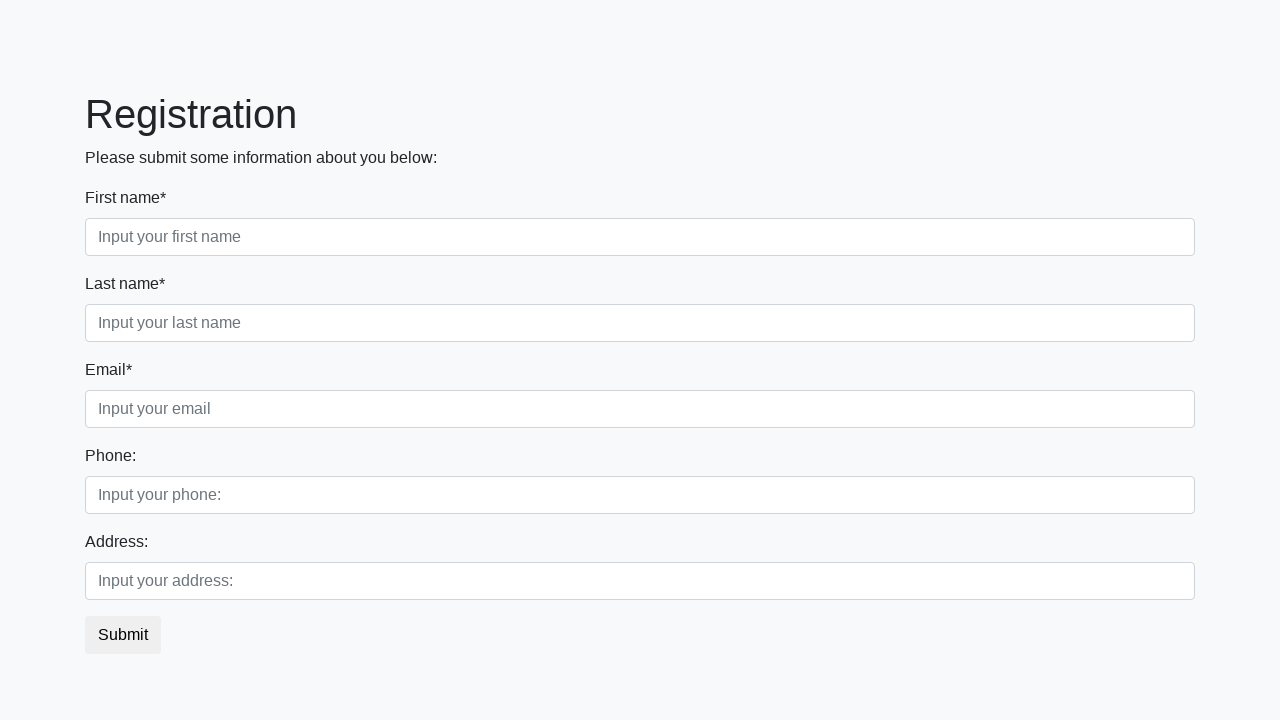

Filled first name field with 'Ivan' on input[placeholder='Input your first name']
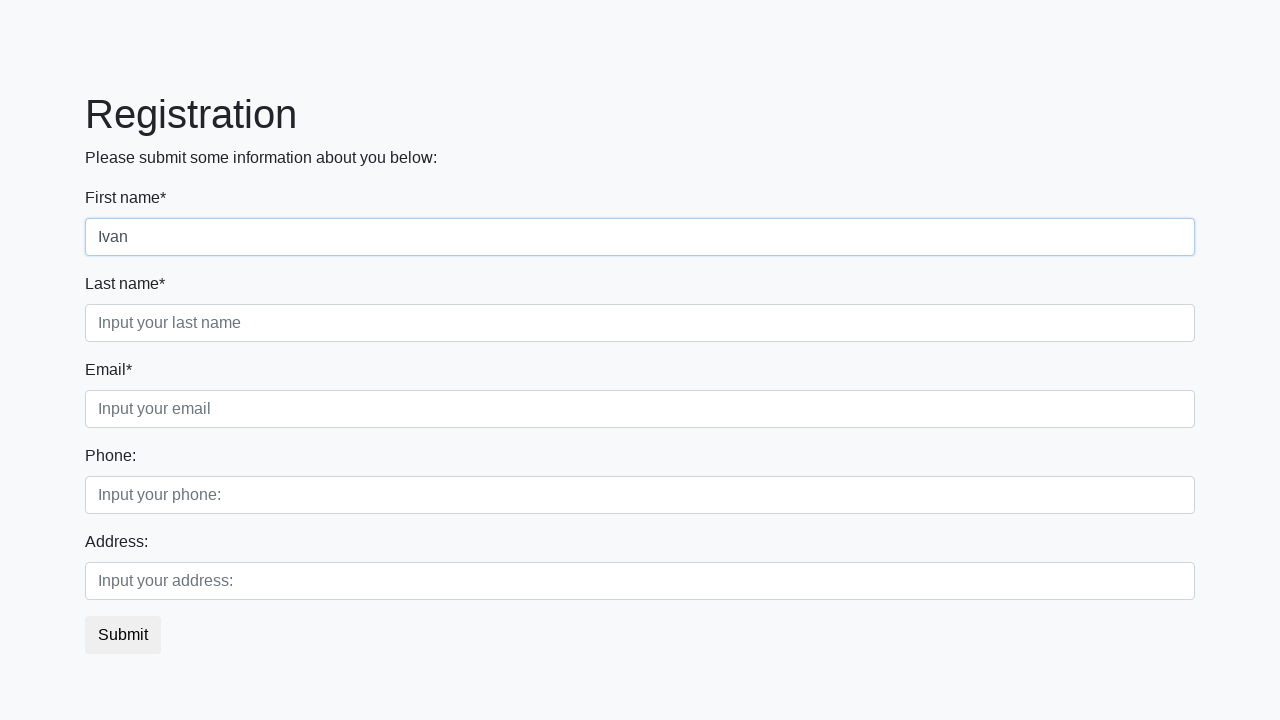

Filled last name field with 'Petrov' on div.first_block div.second_class input.second
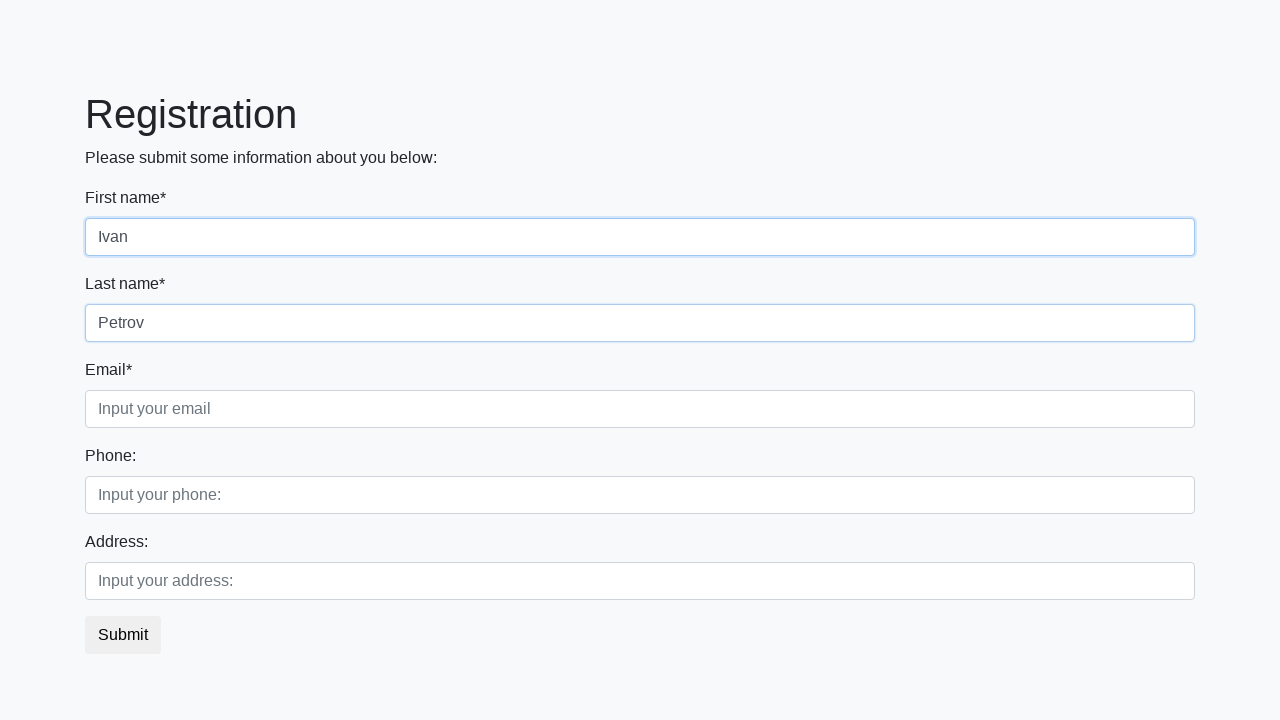

Filled email field with 'test@step.ru' on div.first_block div.third_class input.third
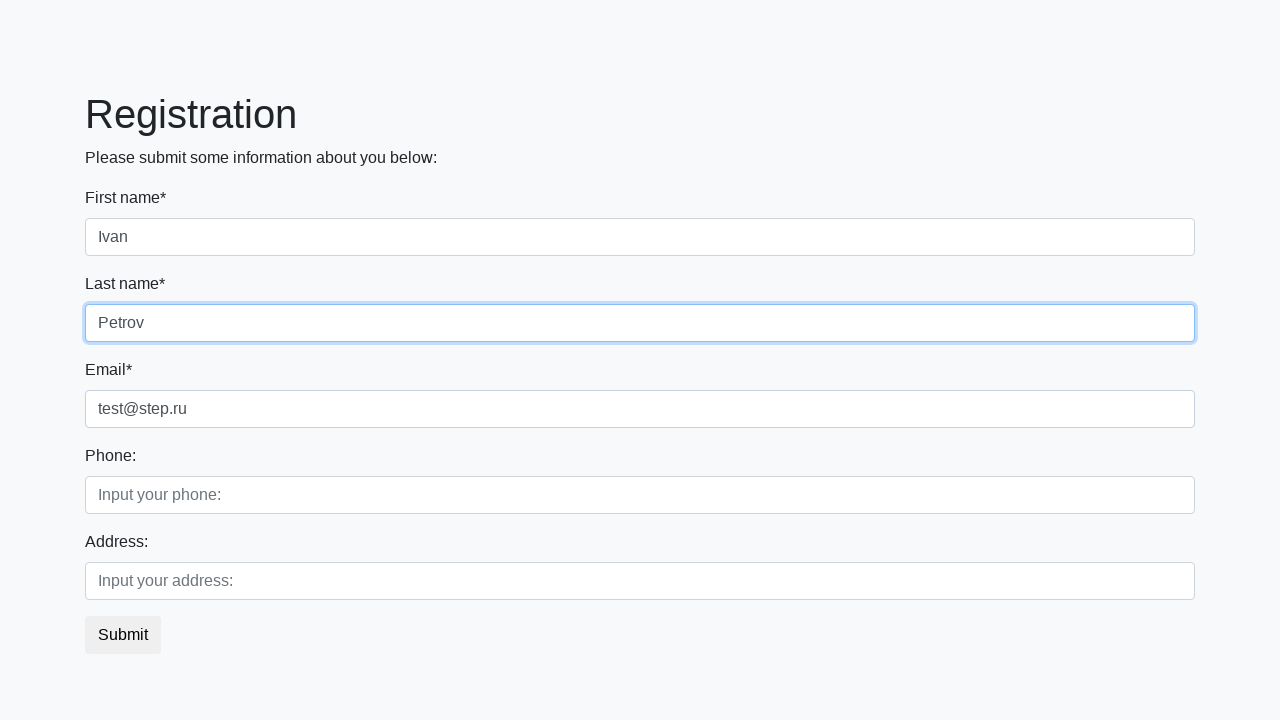

Clicked form submit button at (123, 635) on form button.btn
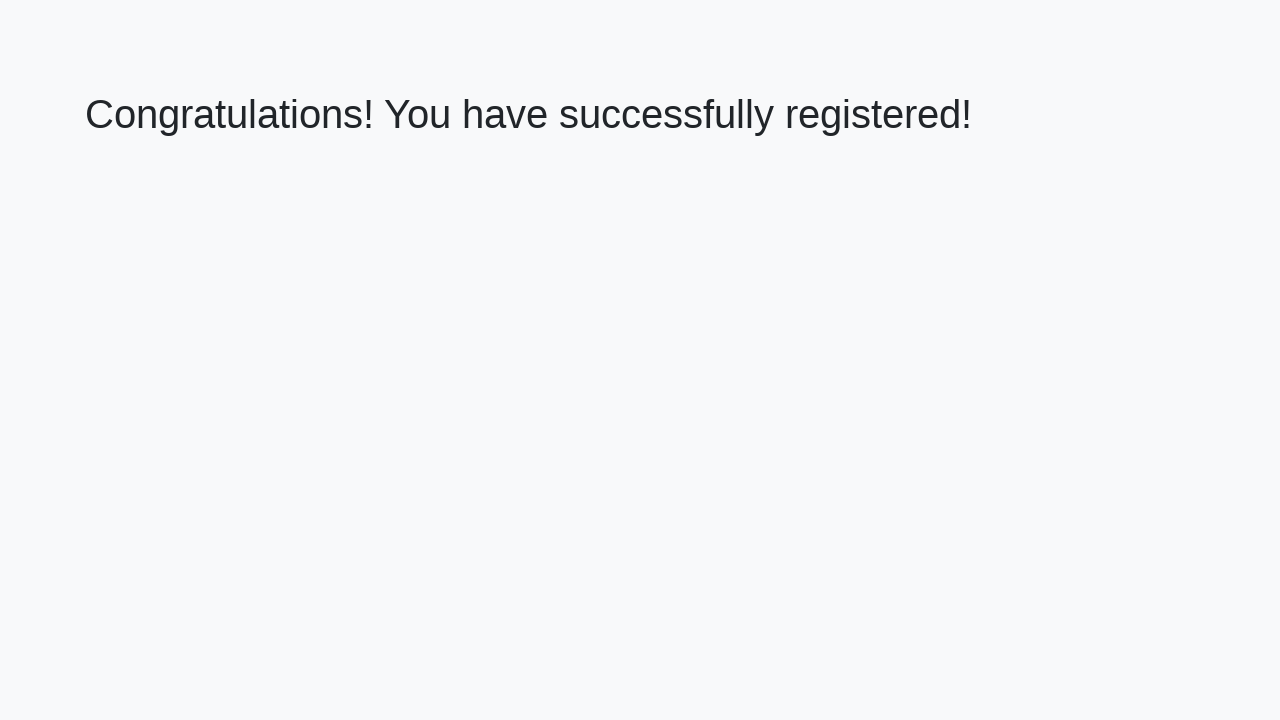

Success message heading loaded
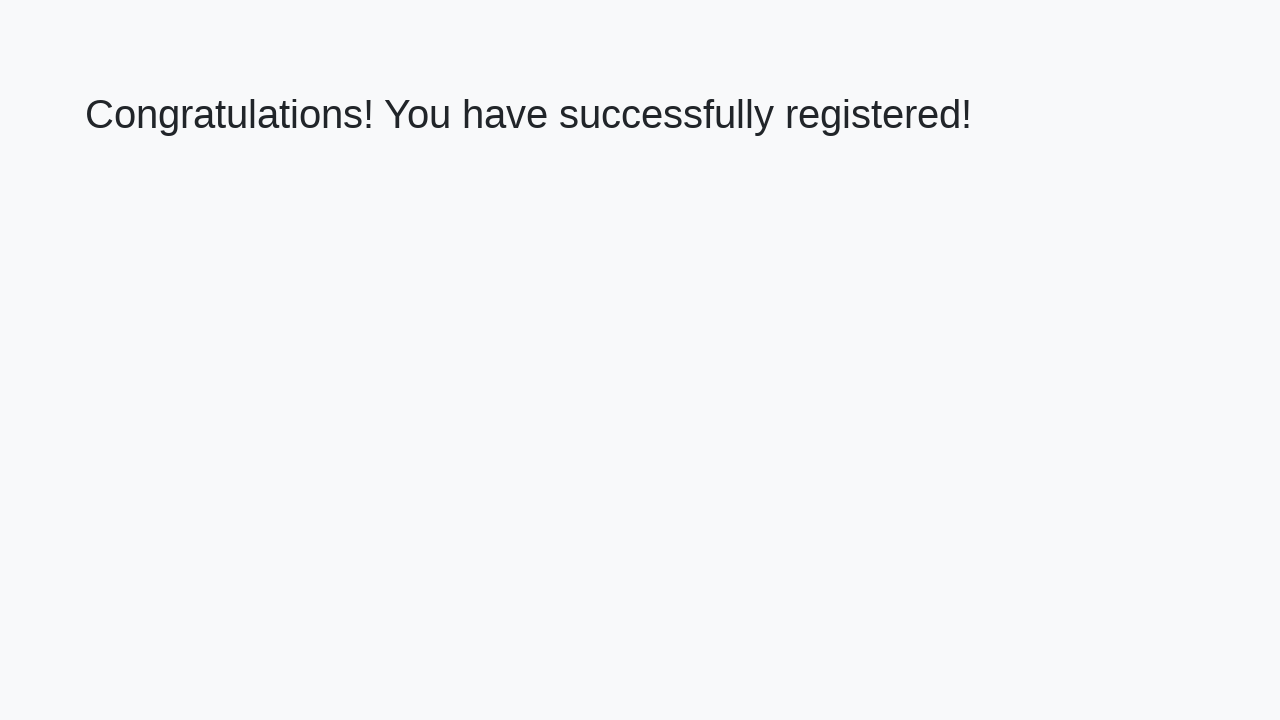

Verified success message: 'Congratulations! You have successfully registered!'
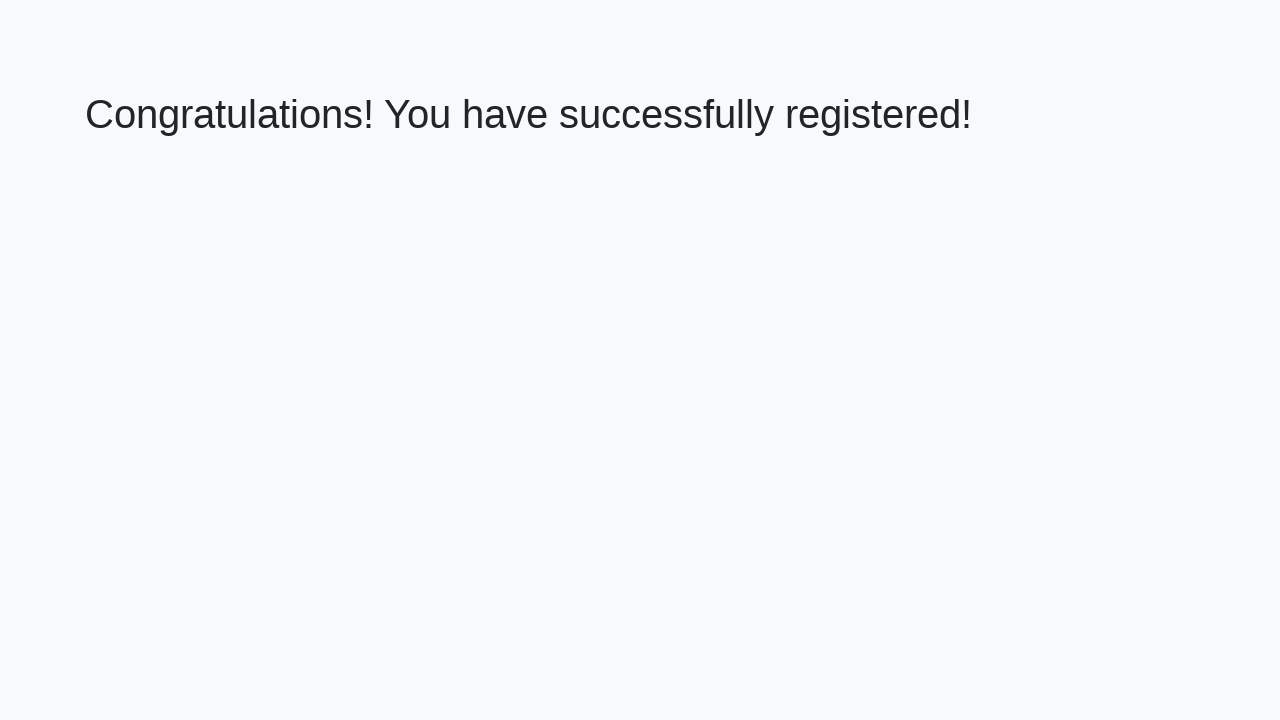

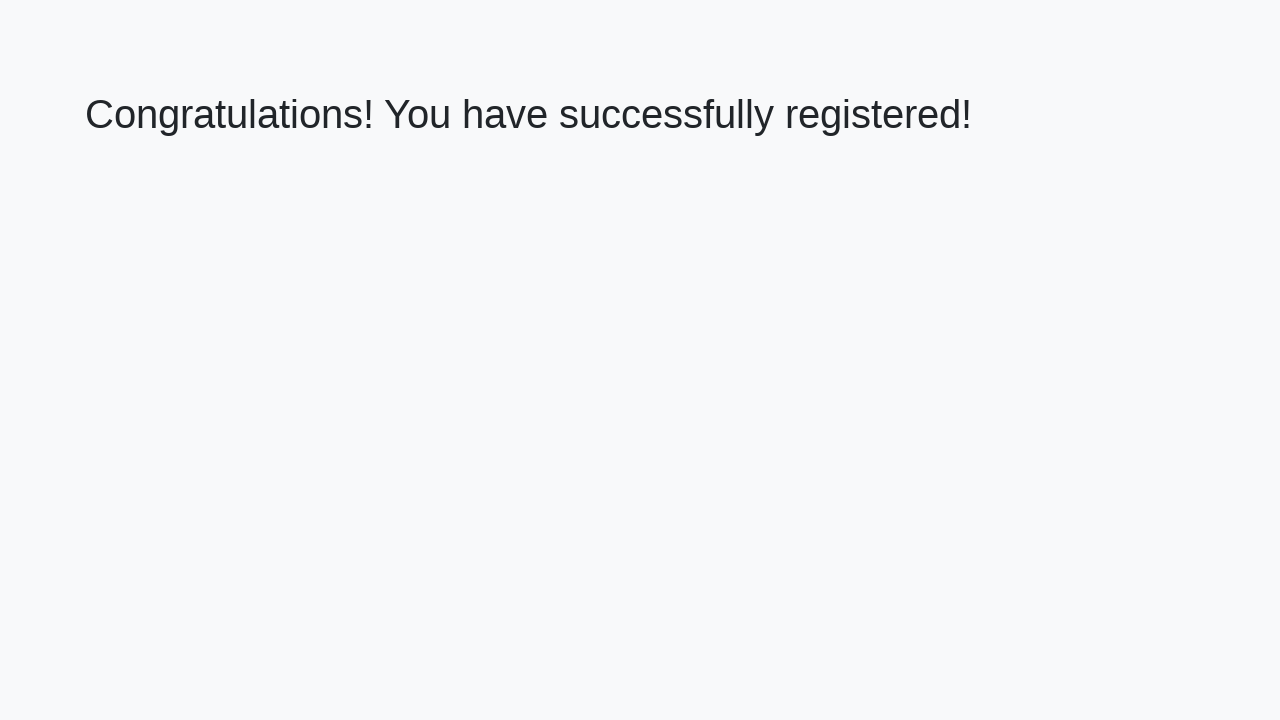